Tests a registration form by filling in first name, last name, and email fields, then submitting and verifying the success message appears.

Starting URL: http://suninjuly.github.io/registration1.html

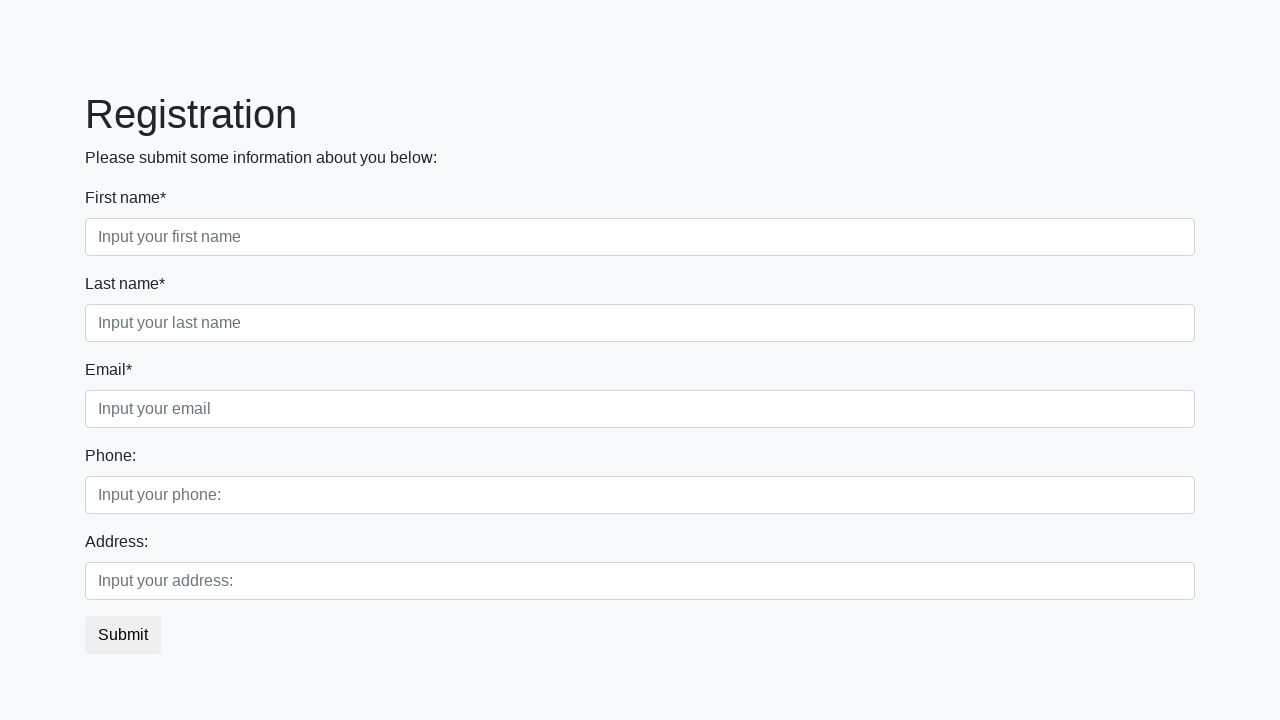

Filled first name field with 'John' on .first_block .form-control.first
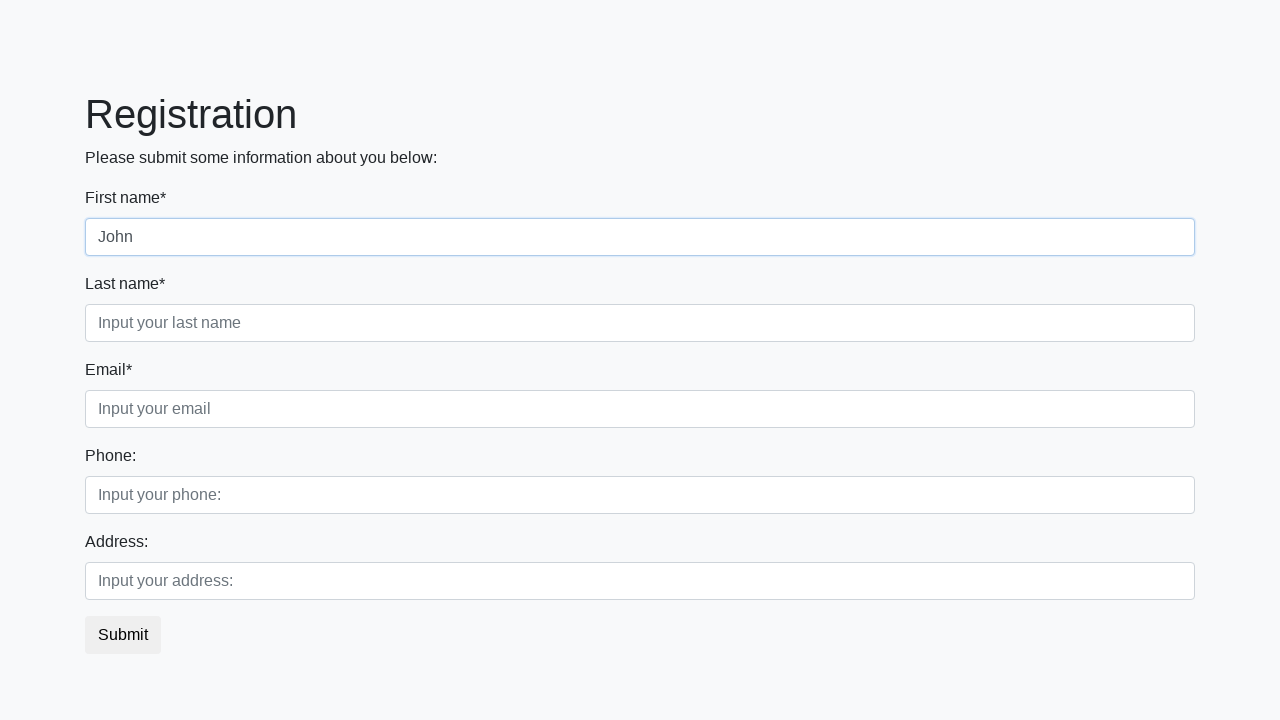

Filled last name field with 'Smith' on .first_block .form-control.second
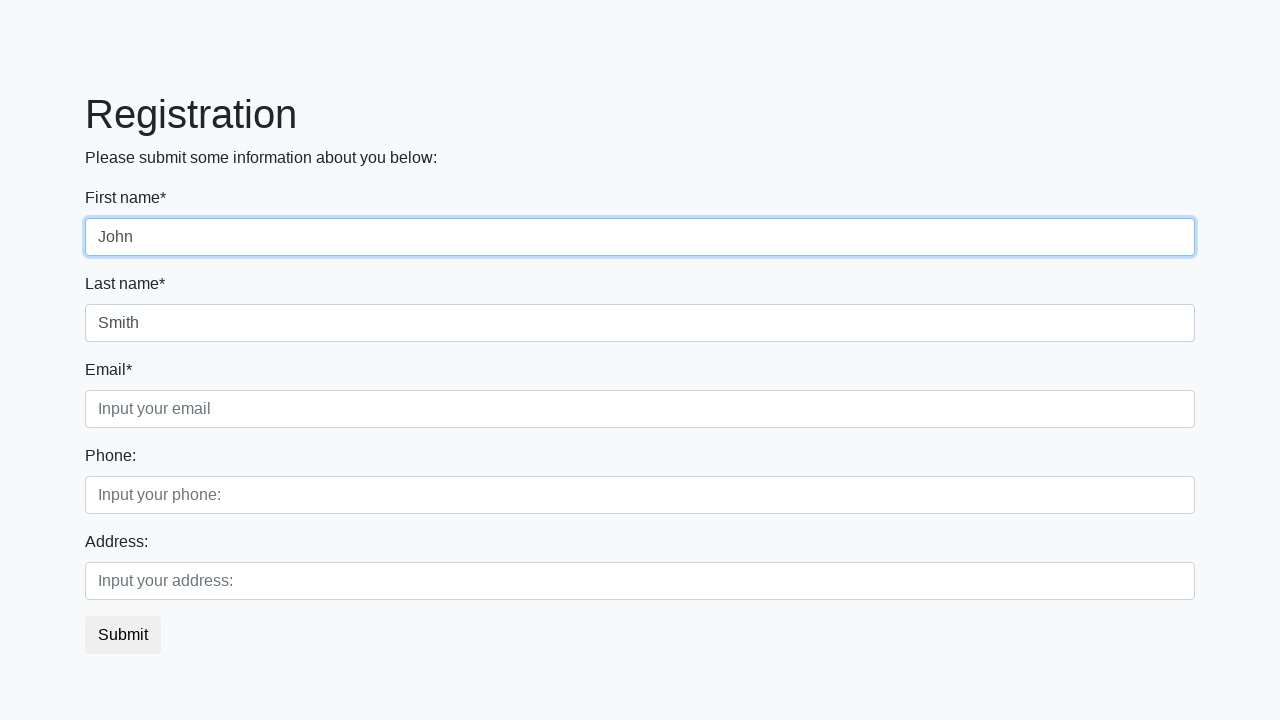

Filled email field with 'john.smith@example.com' on .first_block .form-control.third
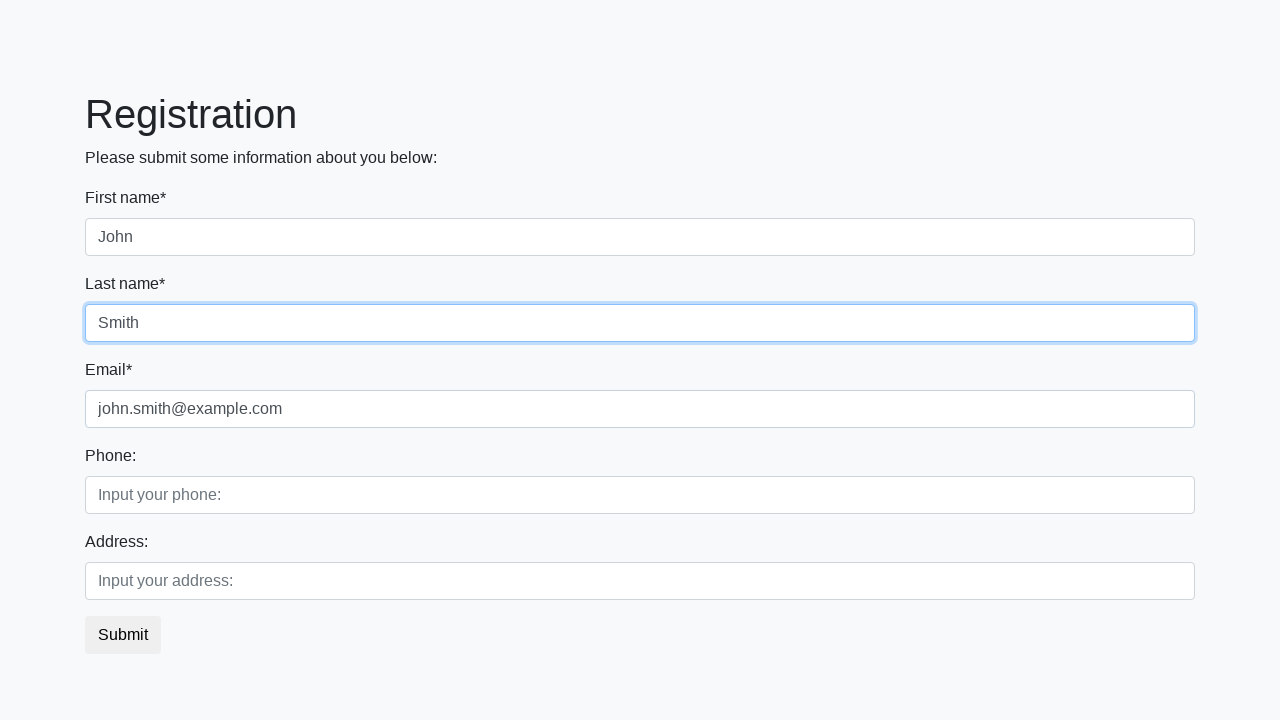

Clicked submit button to register at (123, 635) on button.btn
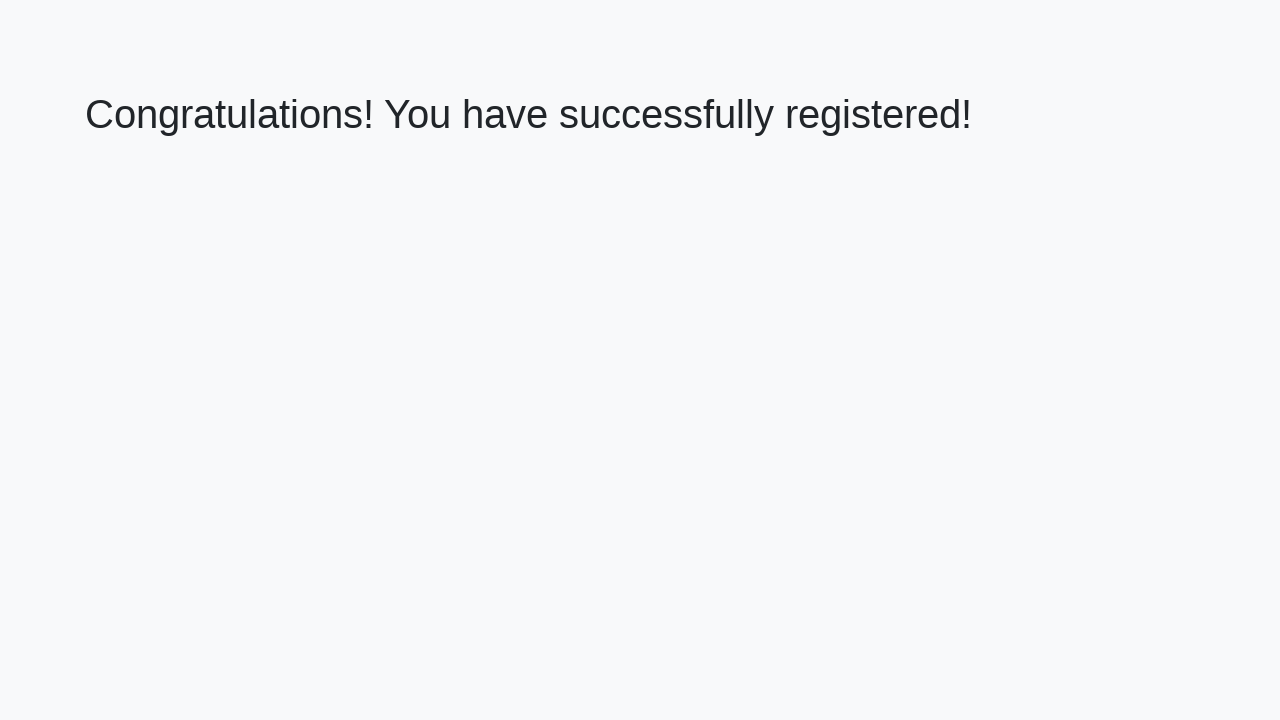

Success message heading loaded
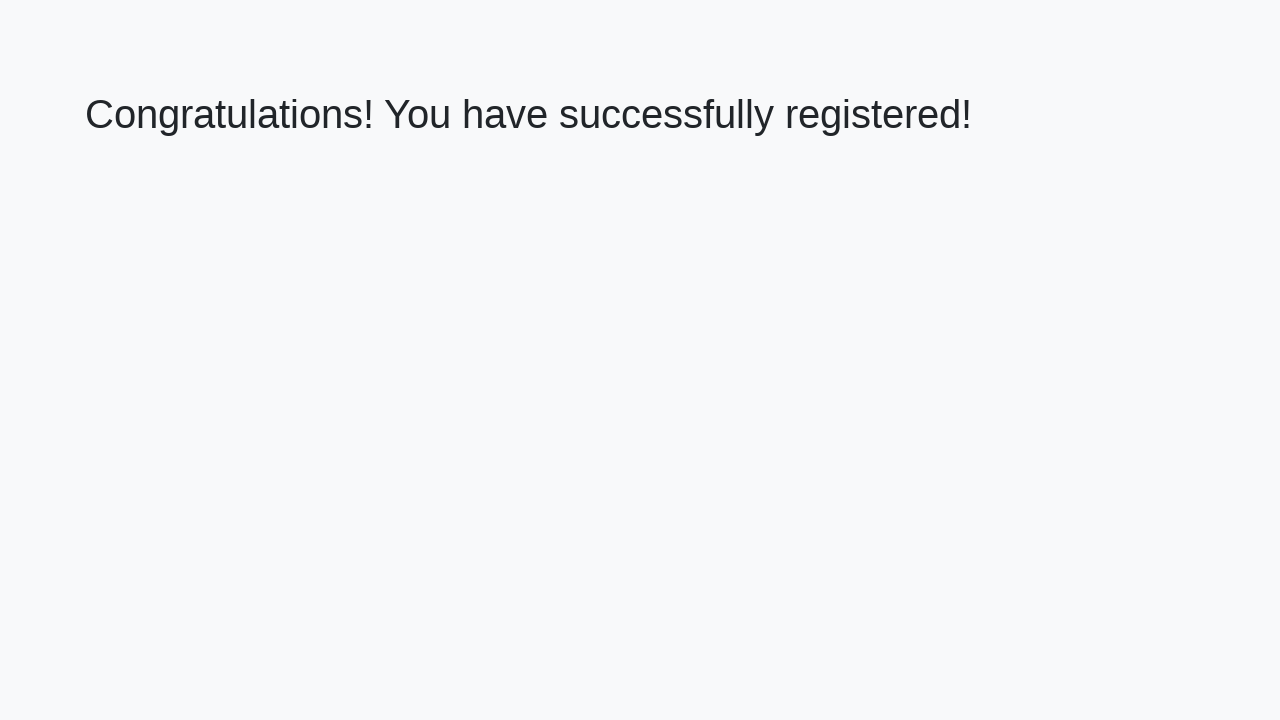

Retrieved success message text
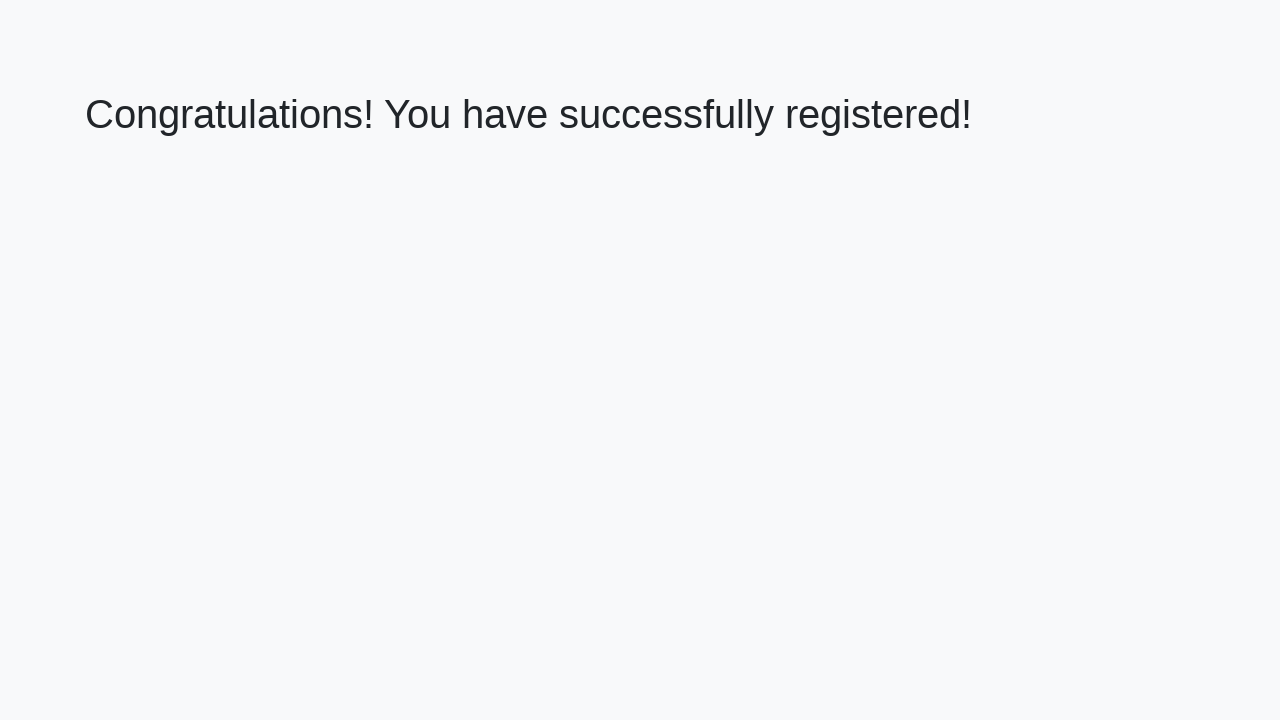

Verified success message matches expected text
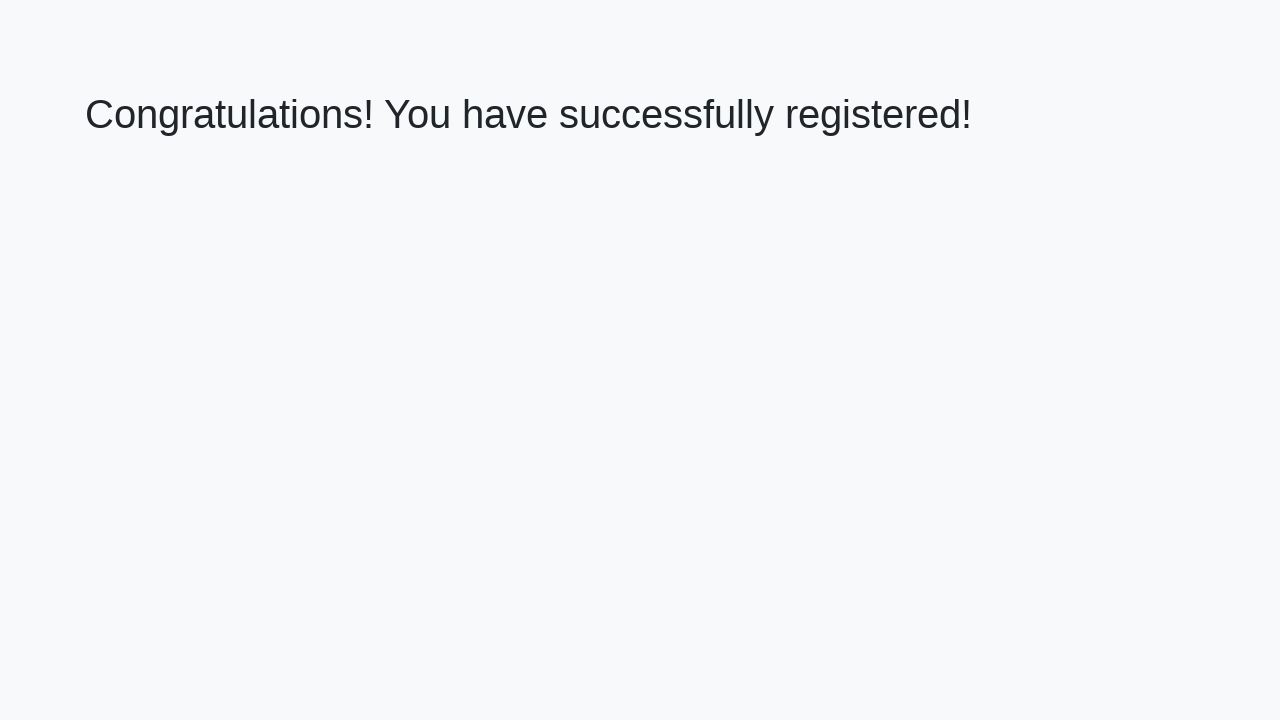

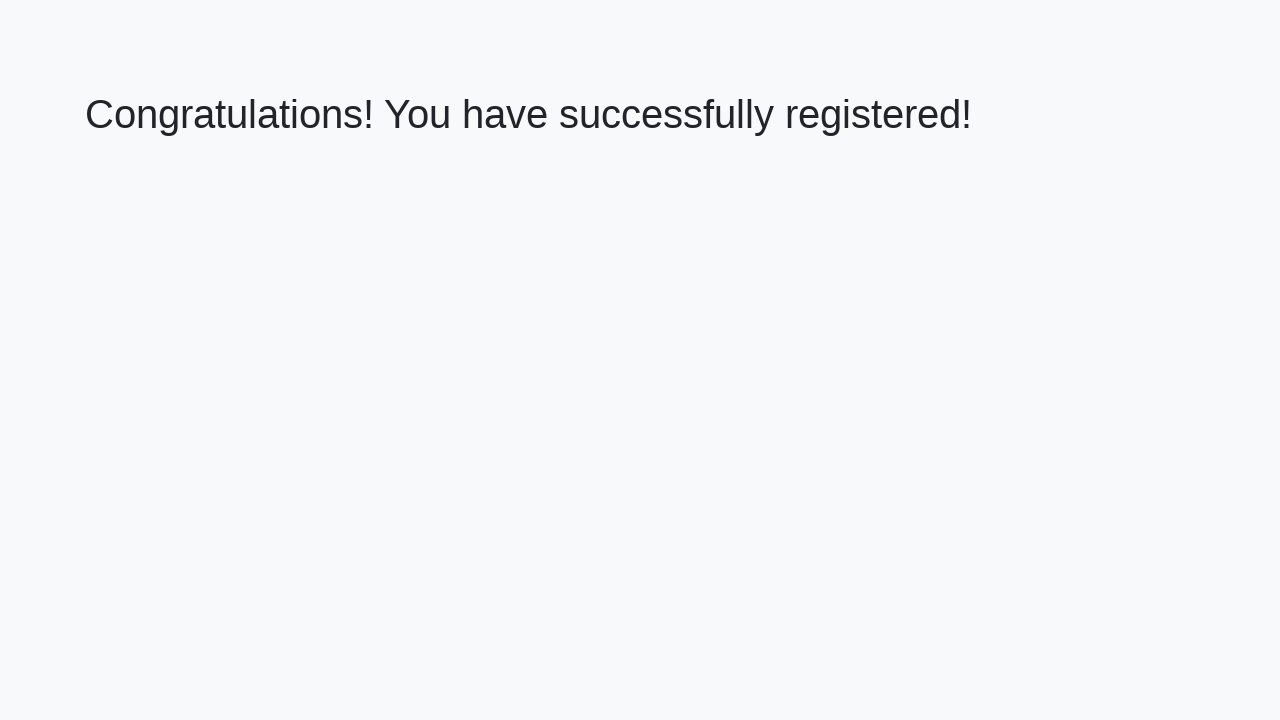